Tests sorting the Email column in ascending order by clicking the column header and verifying the text values are sorted alphabetically.

Starting URL: http://the-internet.herokuapp.com/tables

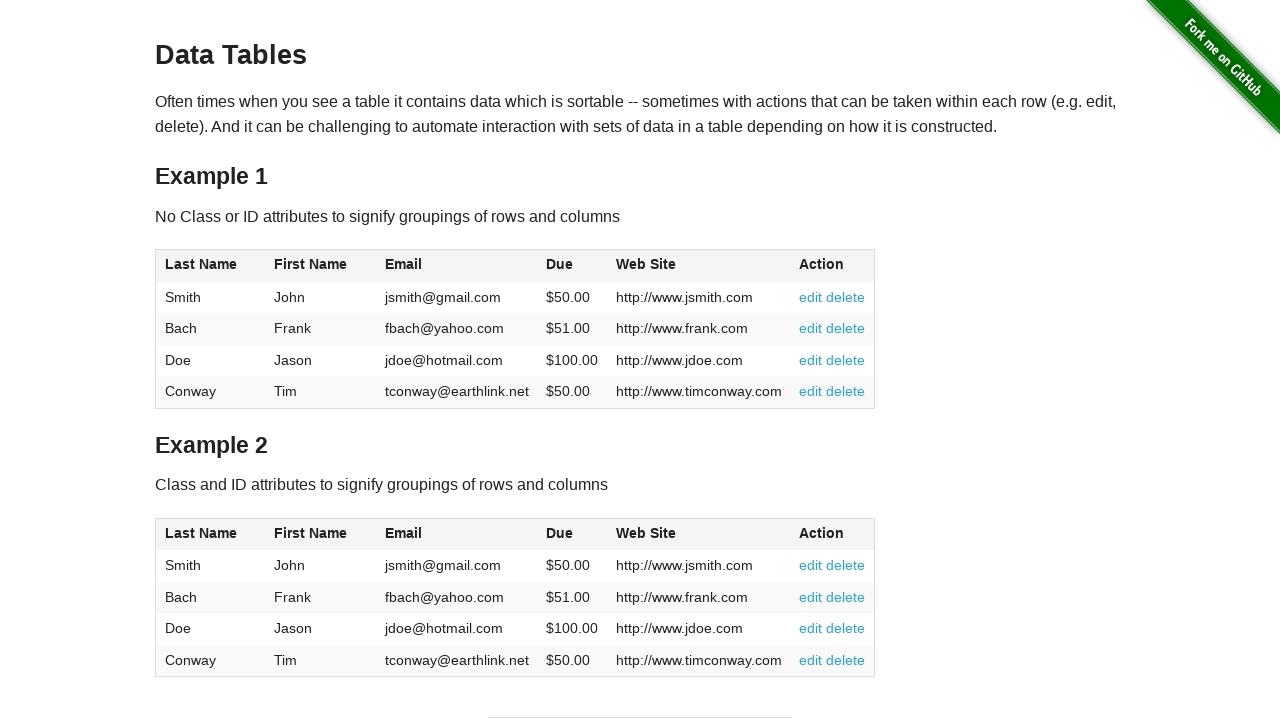

Clicked Email column header to sort ascending at (457, 266) on #table1 thead tr th:nth-of-type(3)
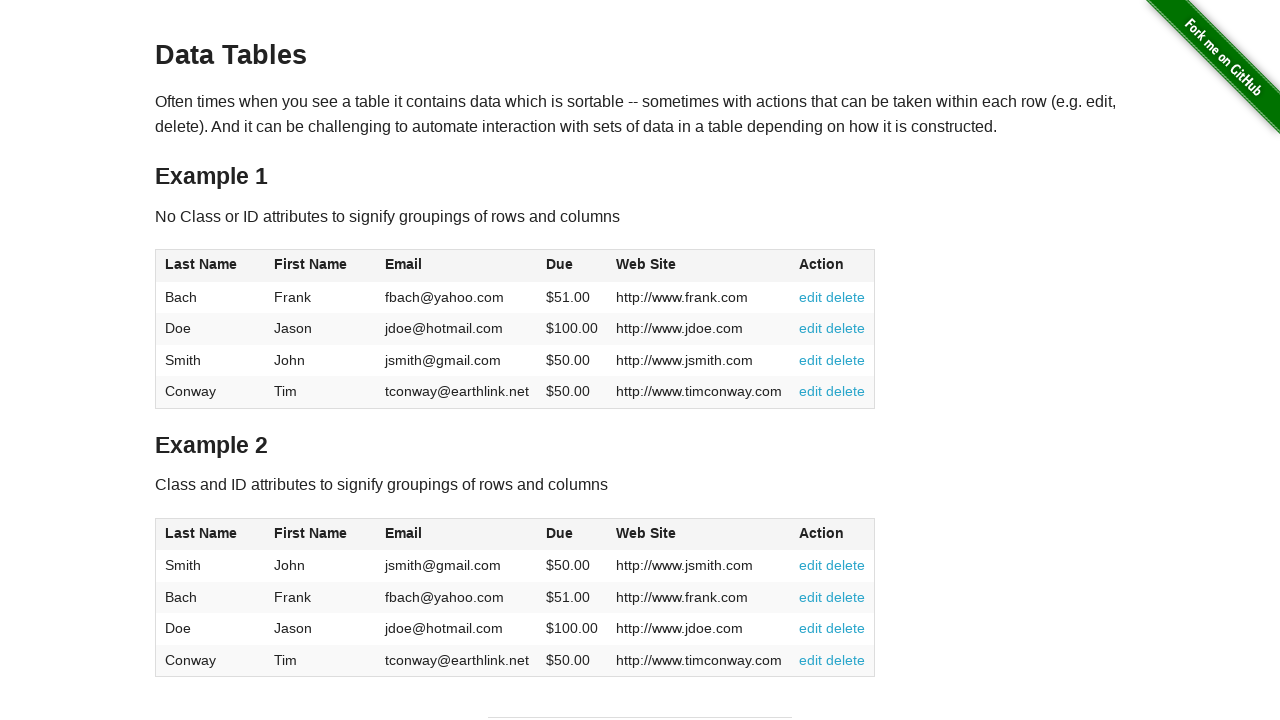

Email column values loaded
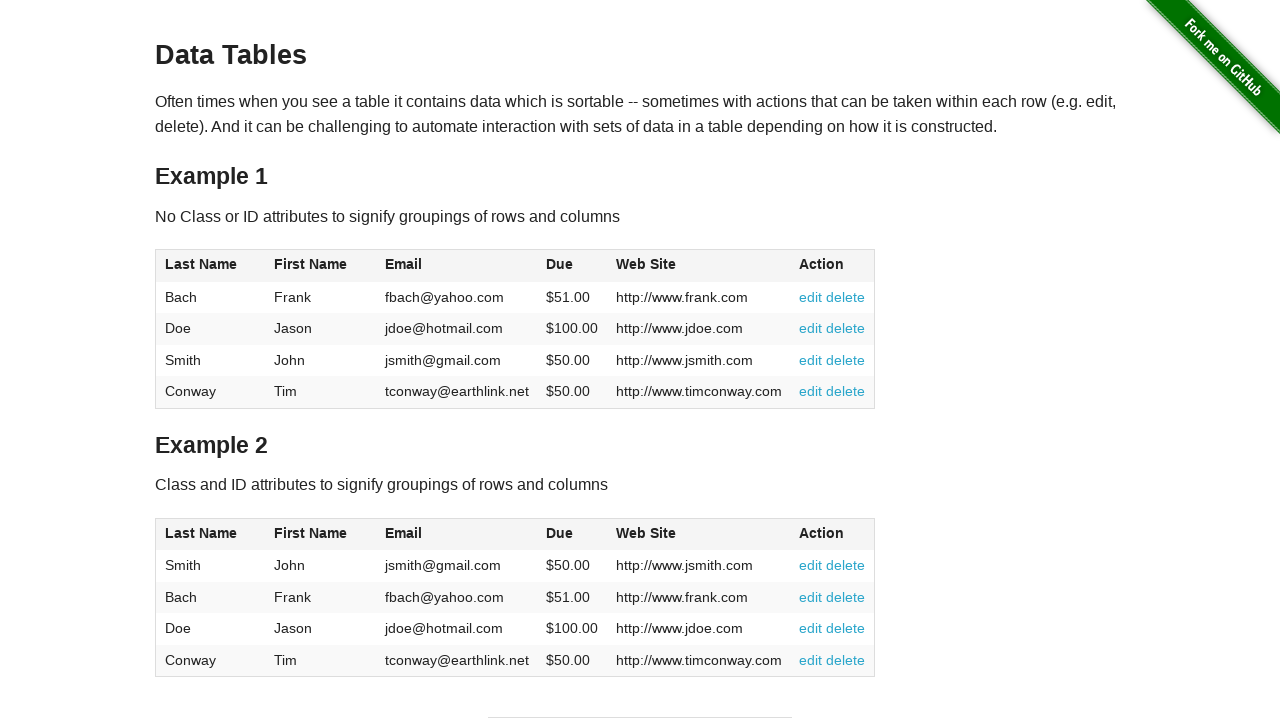

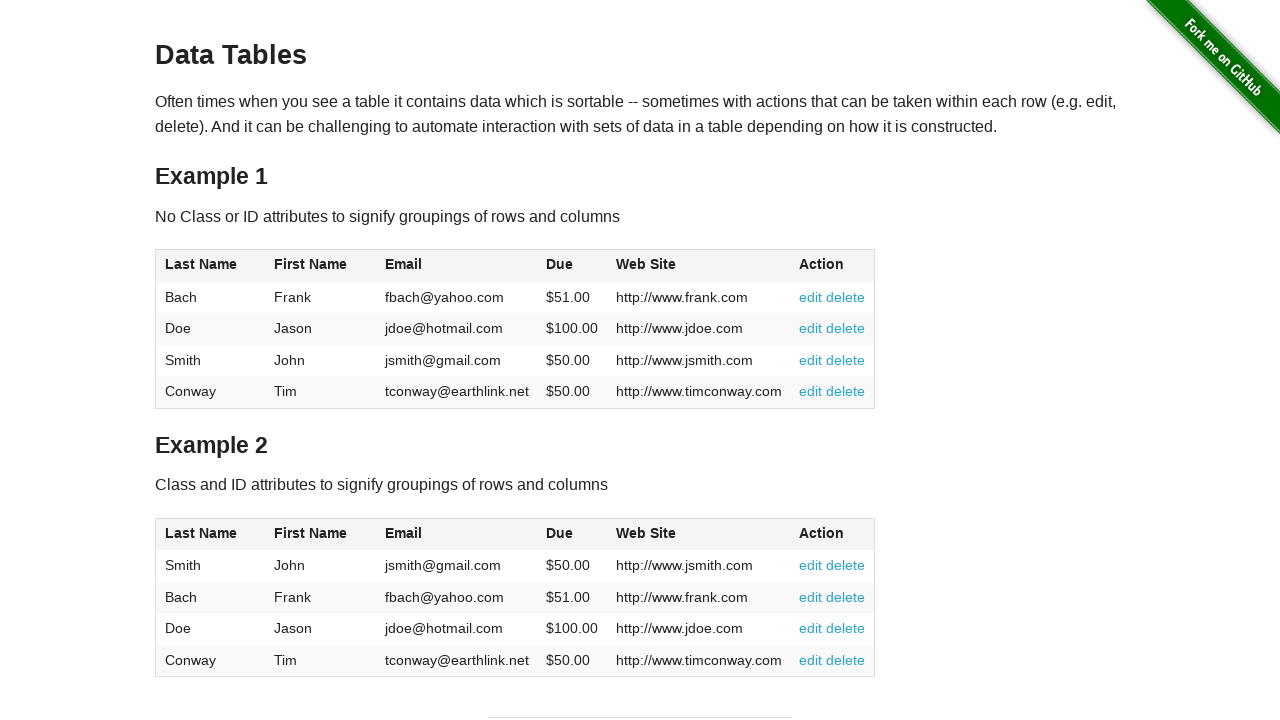